Tests the login form's error handling by entering an incorrect username with a valid password and verifying that an appropriate error message is displayed when the login attempt fails.

Starting URL: https://www.saucedemo.com/

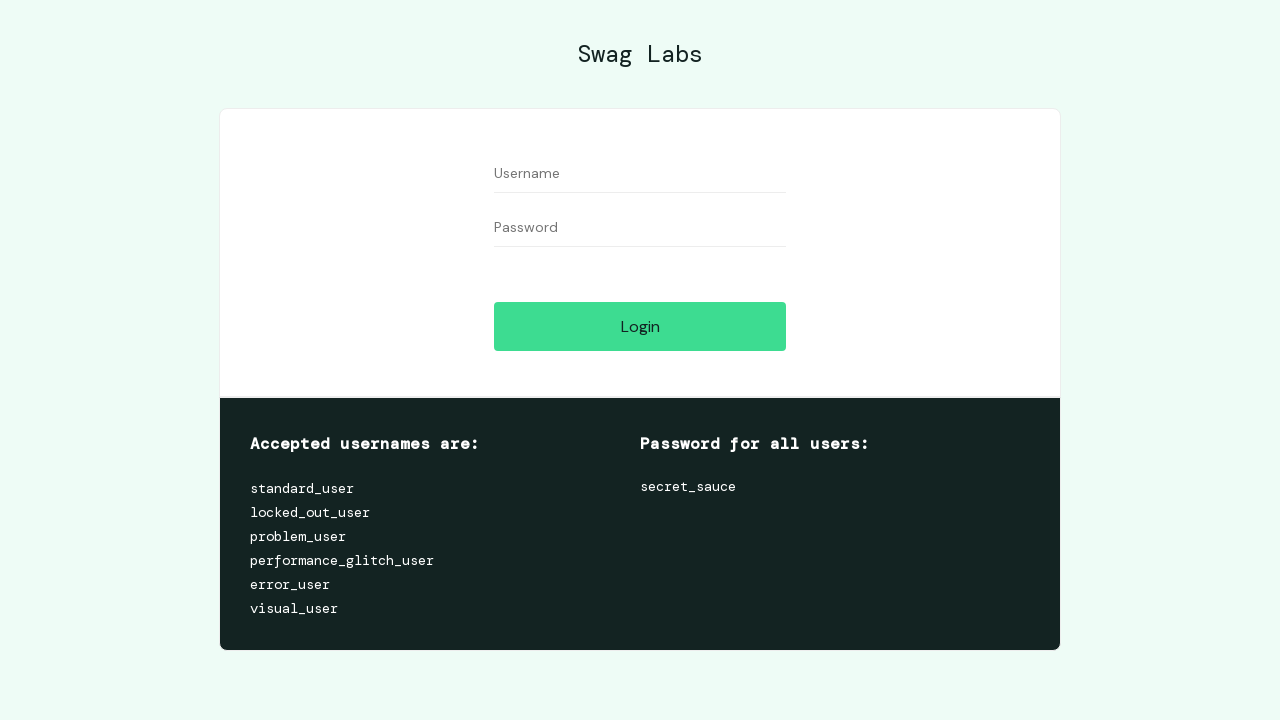

Login form loaded and username field is ready
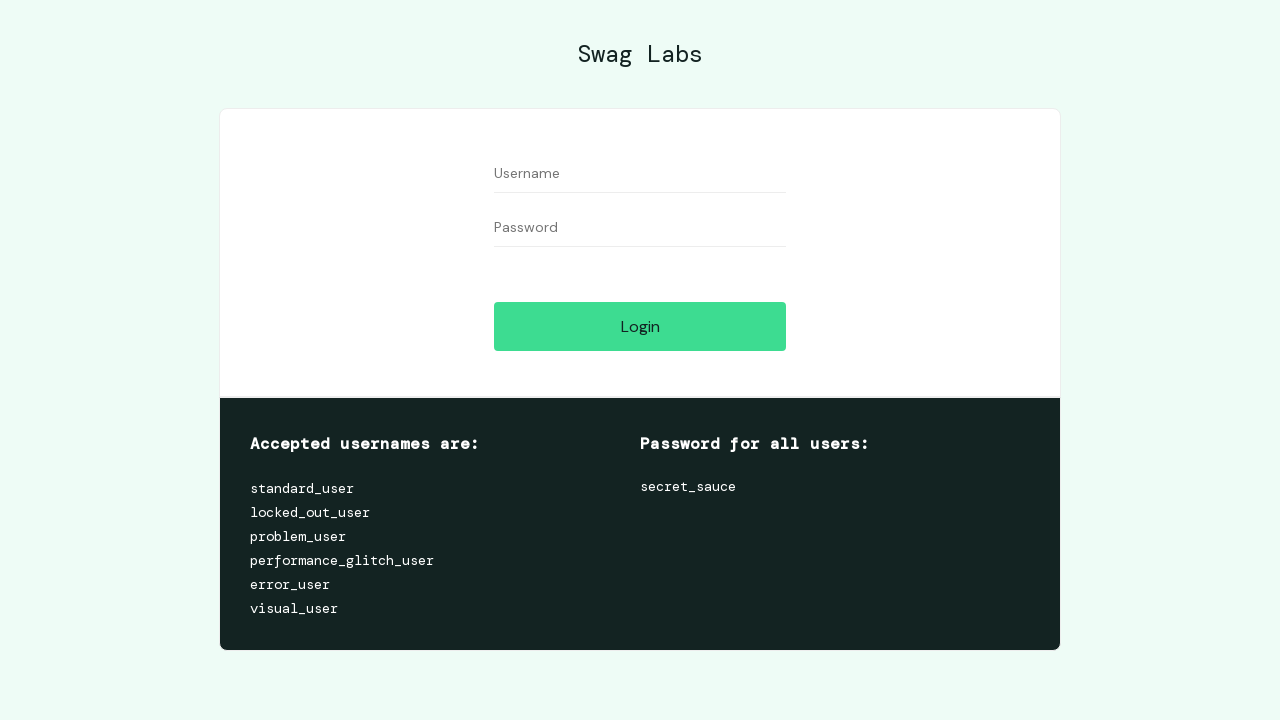

Entered incorrect username 'incorrect_username' in the username field on #user-name
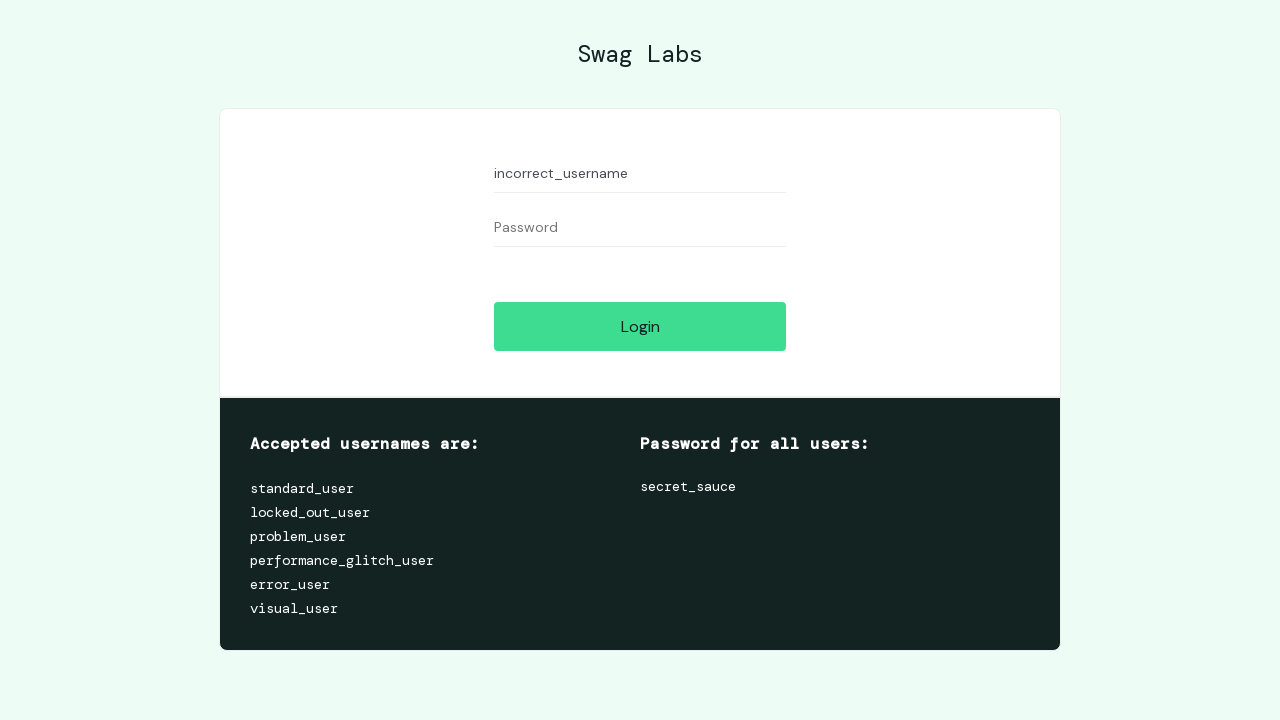

Entered valid password 'secret_sauce' in the password field on #password
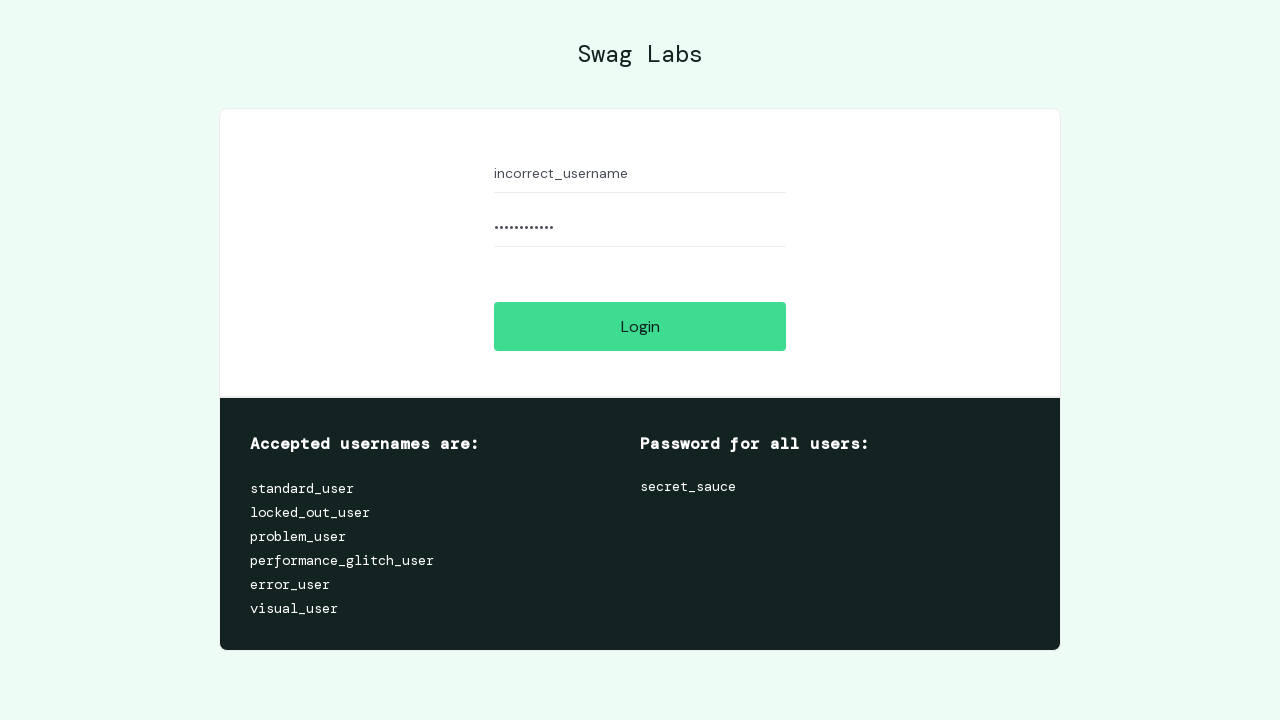

Clicked the Login button to attempt login at (640, 326) on #login-button
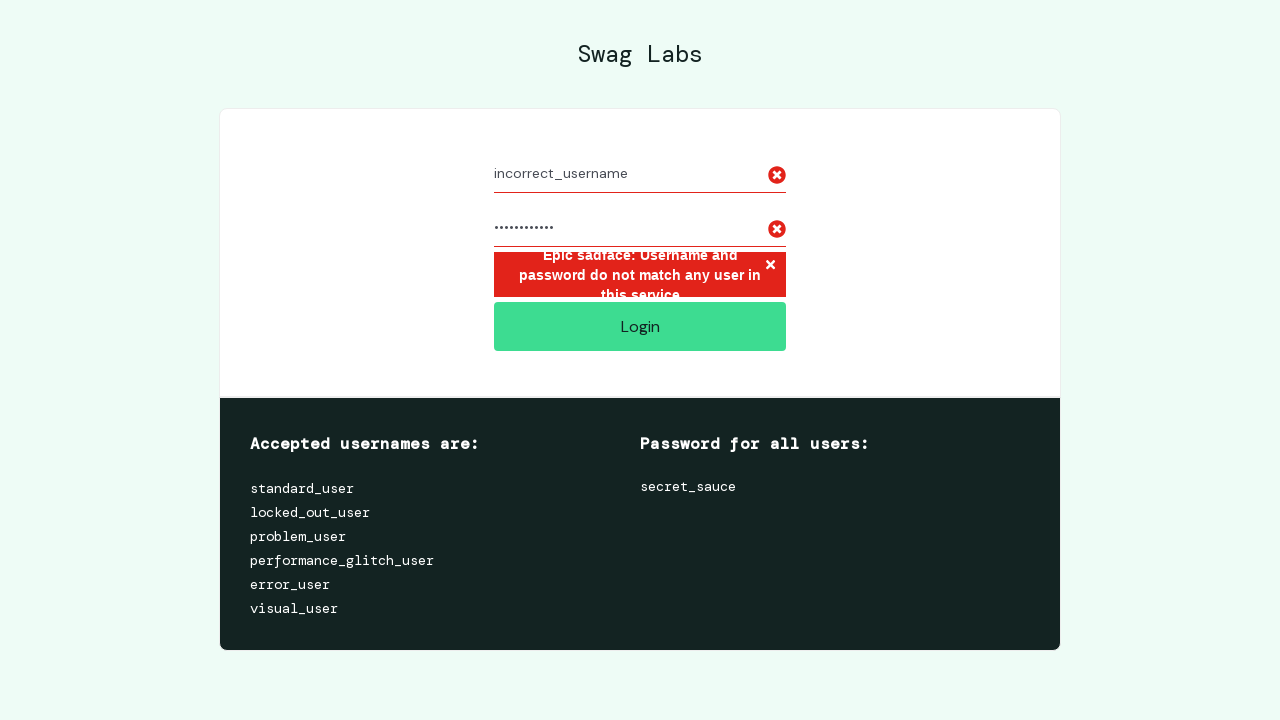

Error message appeared confirming login failed with incorrect username
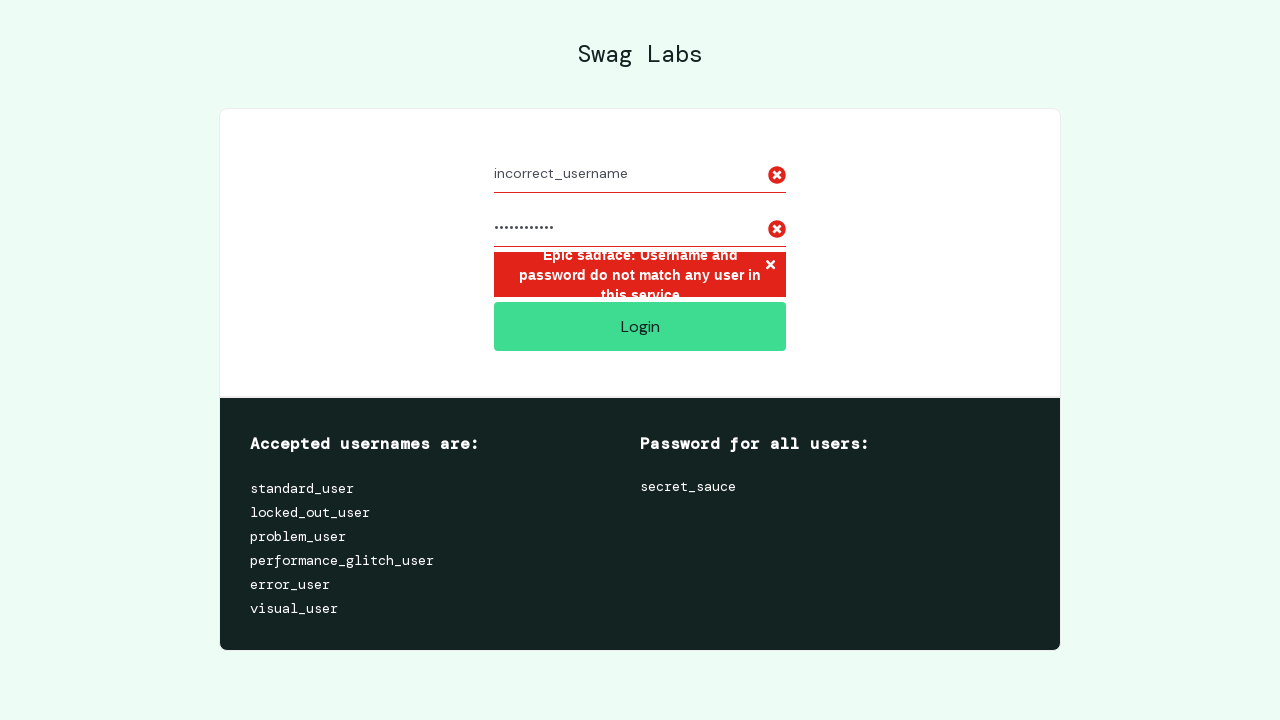

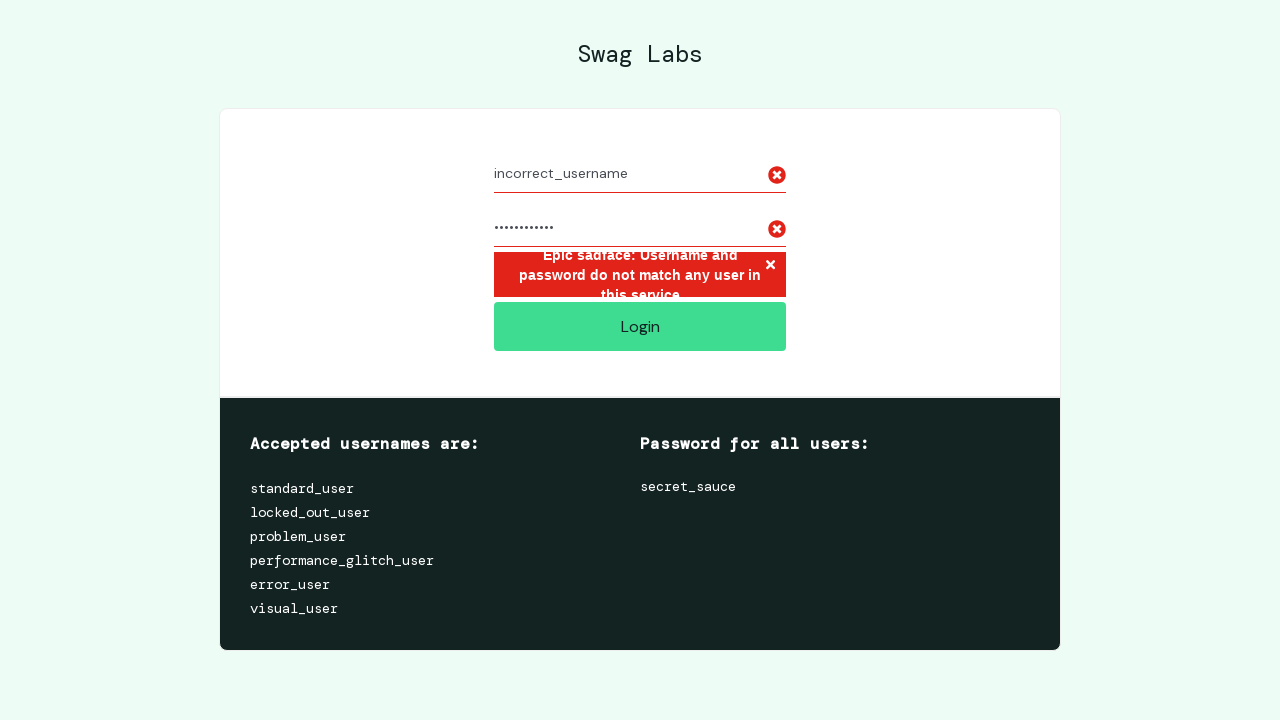